Tests handling of disabled form elements by navigating to a demo page, clicking on the "Disabled" section, and using JavaScript to fill values into disabled input fields (name, email, password).

Starting URL: https://demoapps.qspiders.com/ui

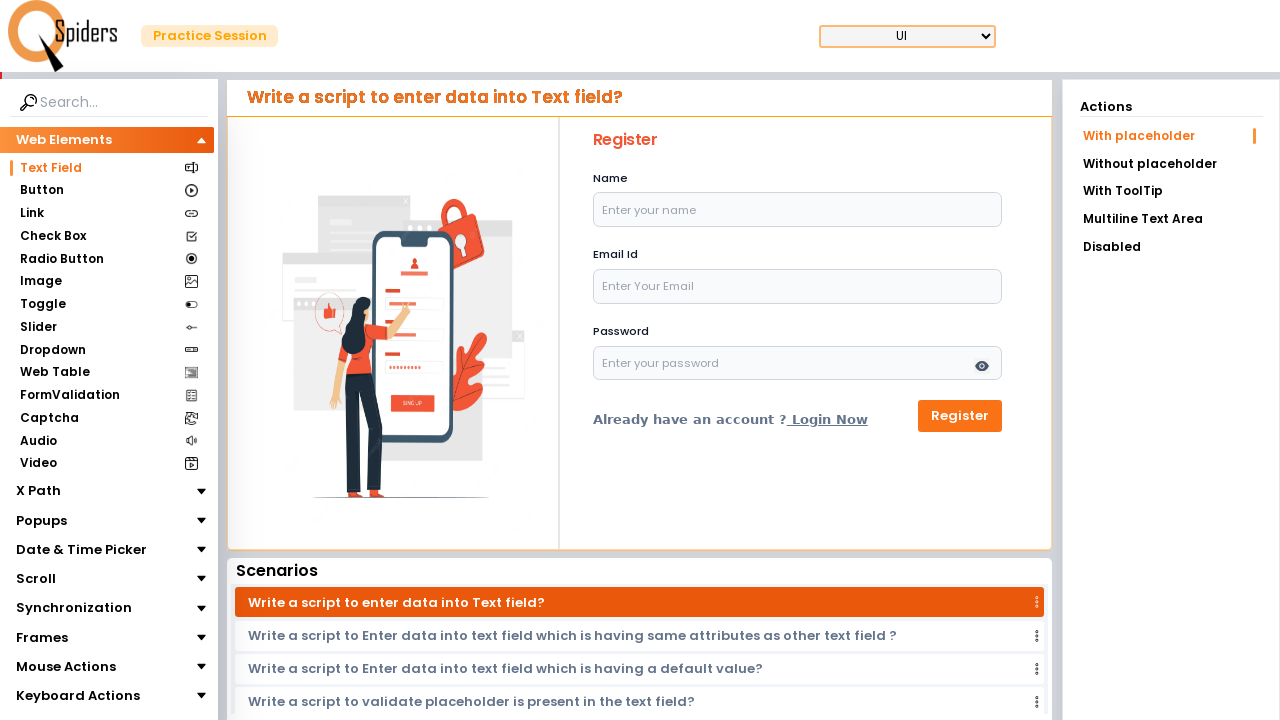

Navigated to demo page at https://demoapps.qspiders.com/ui
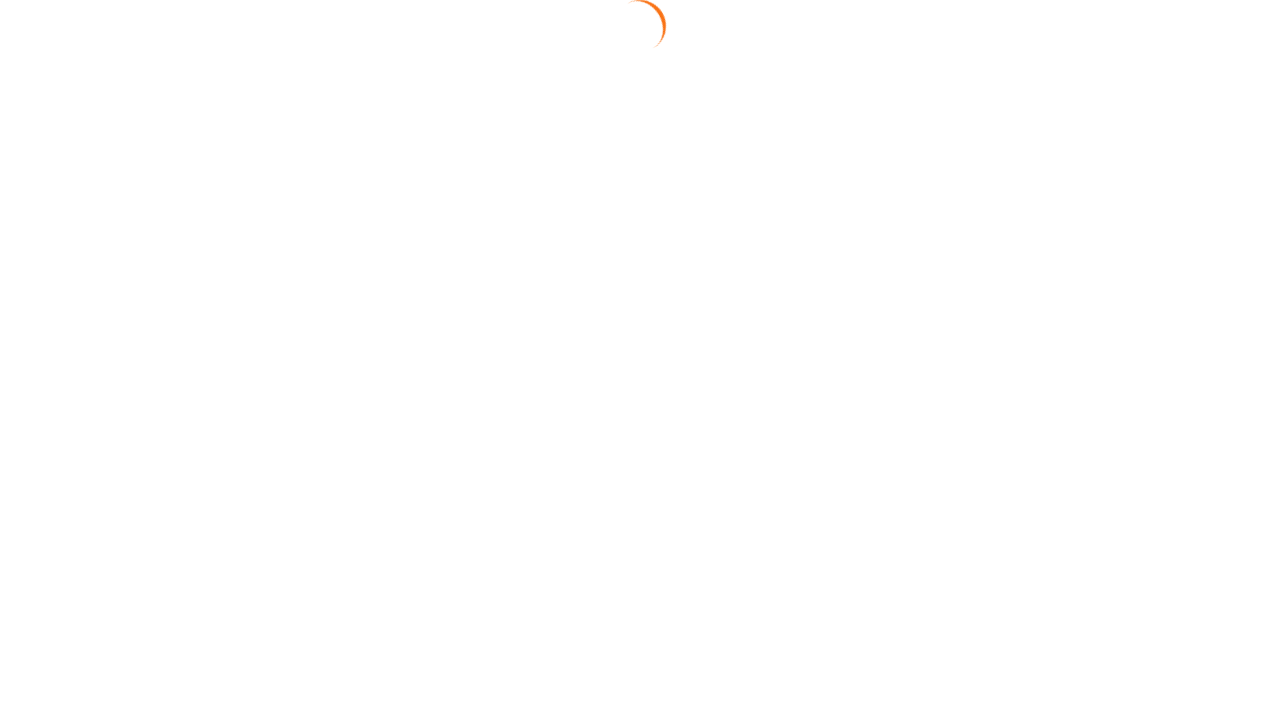

Clicked on the 'Disabled' menu item at (1171, 247) on xpath=//li[text()='Disabled']
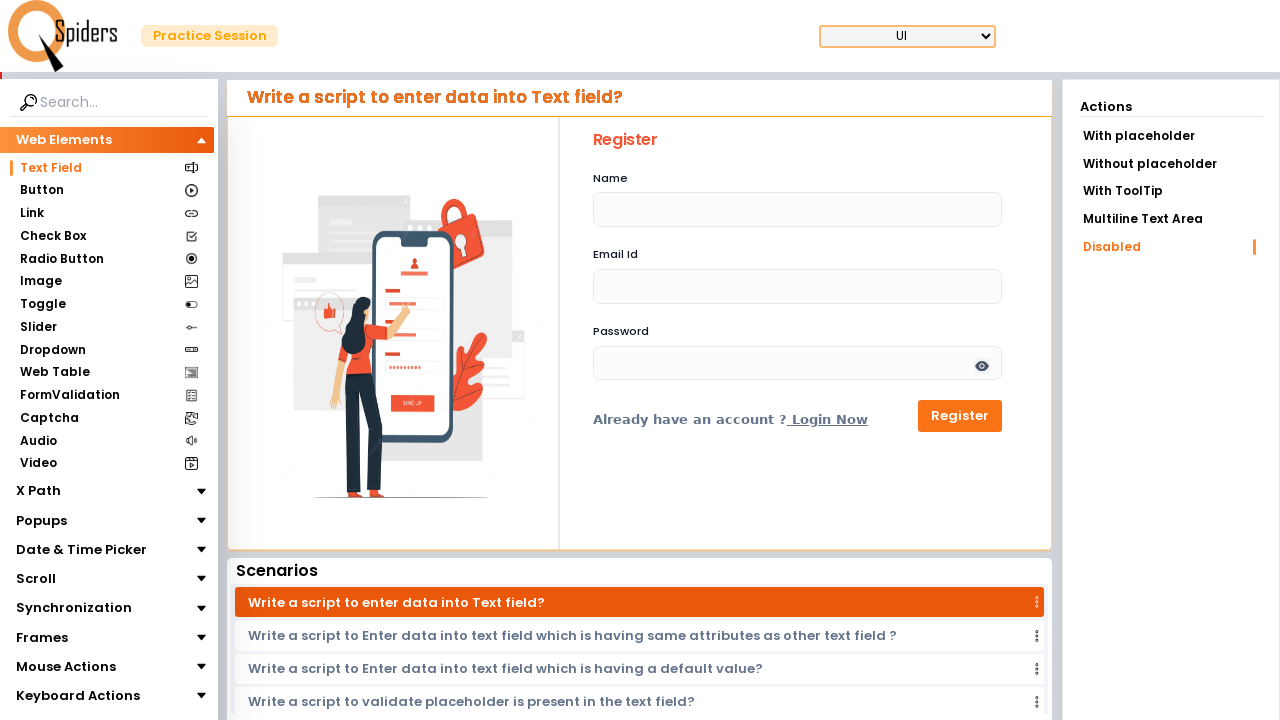

Waited 2 seconds for disabled form section to load
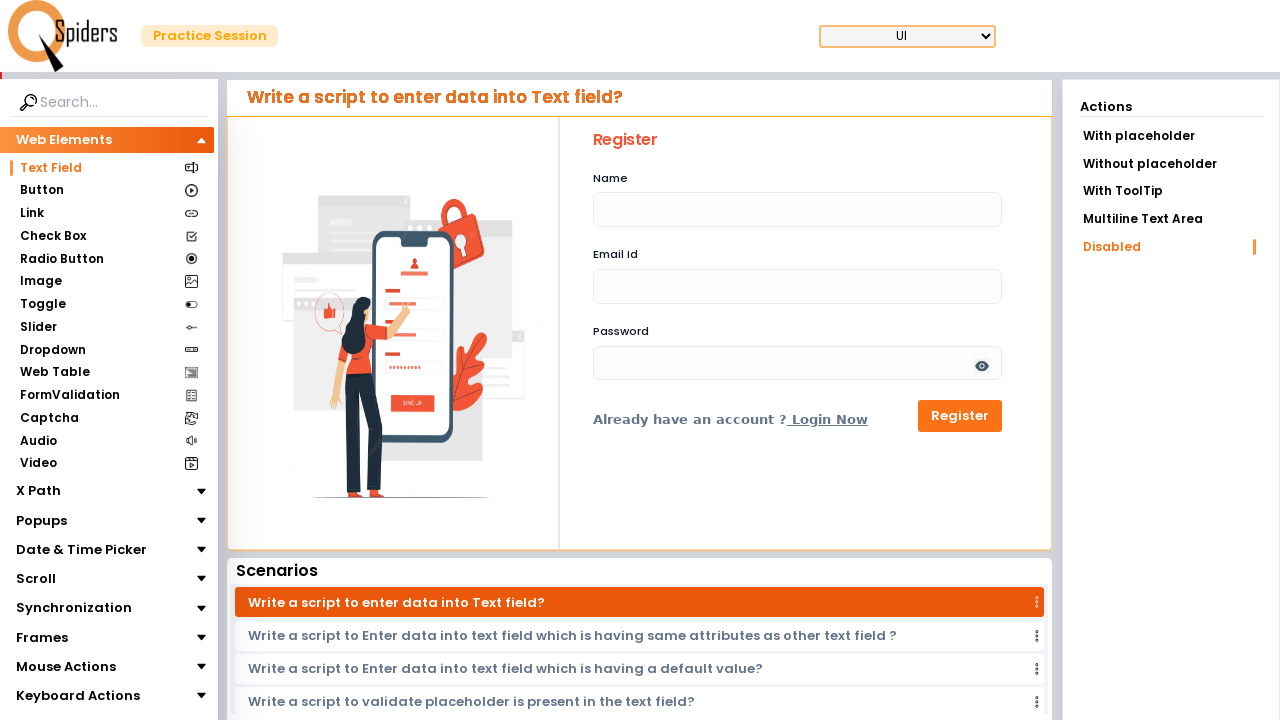

Used JavaScript to set name field to 'Aman Singh'
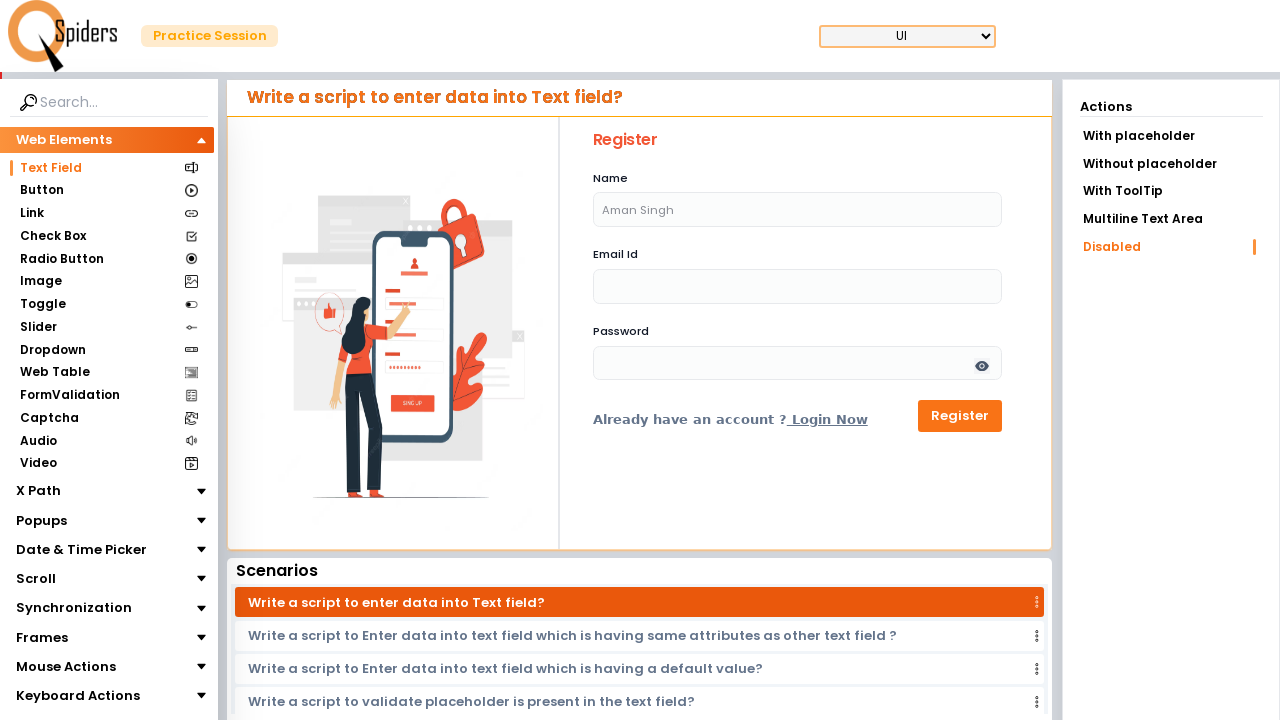

Used JavaScript to set email field to 'amansingh2024@example.com'
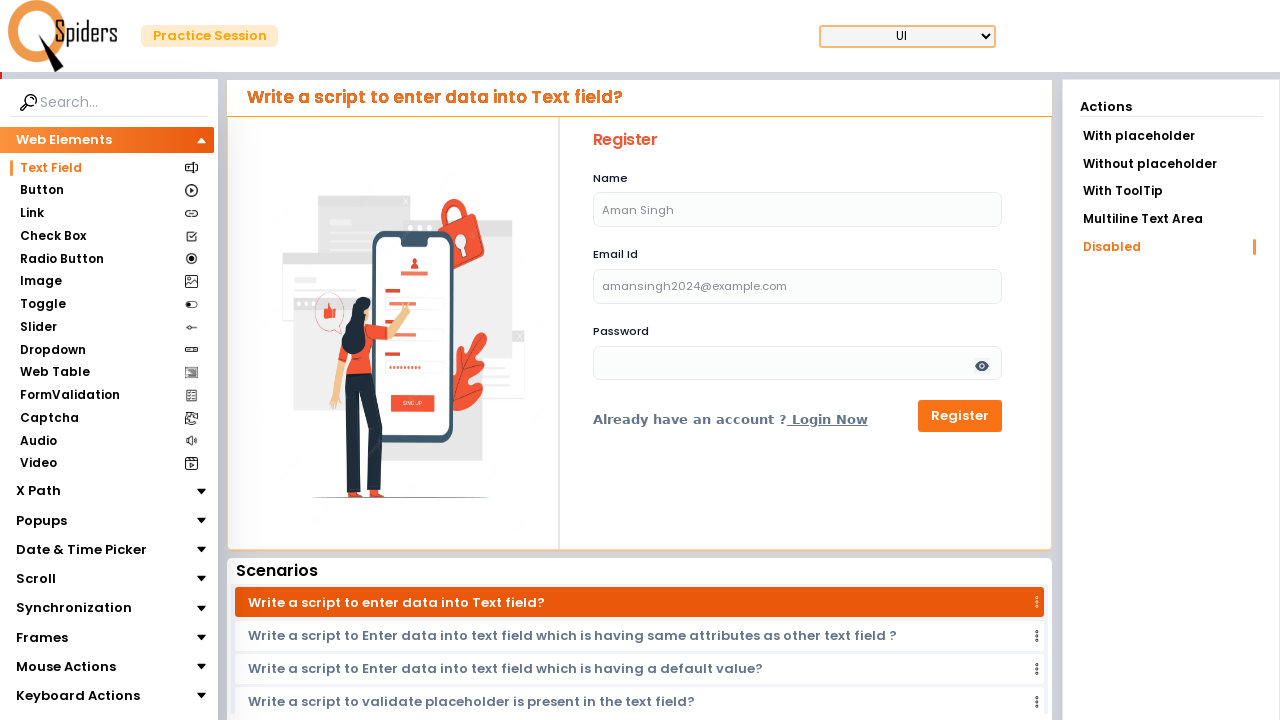

Used JavaScript to set password field to 'SecurePass123'
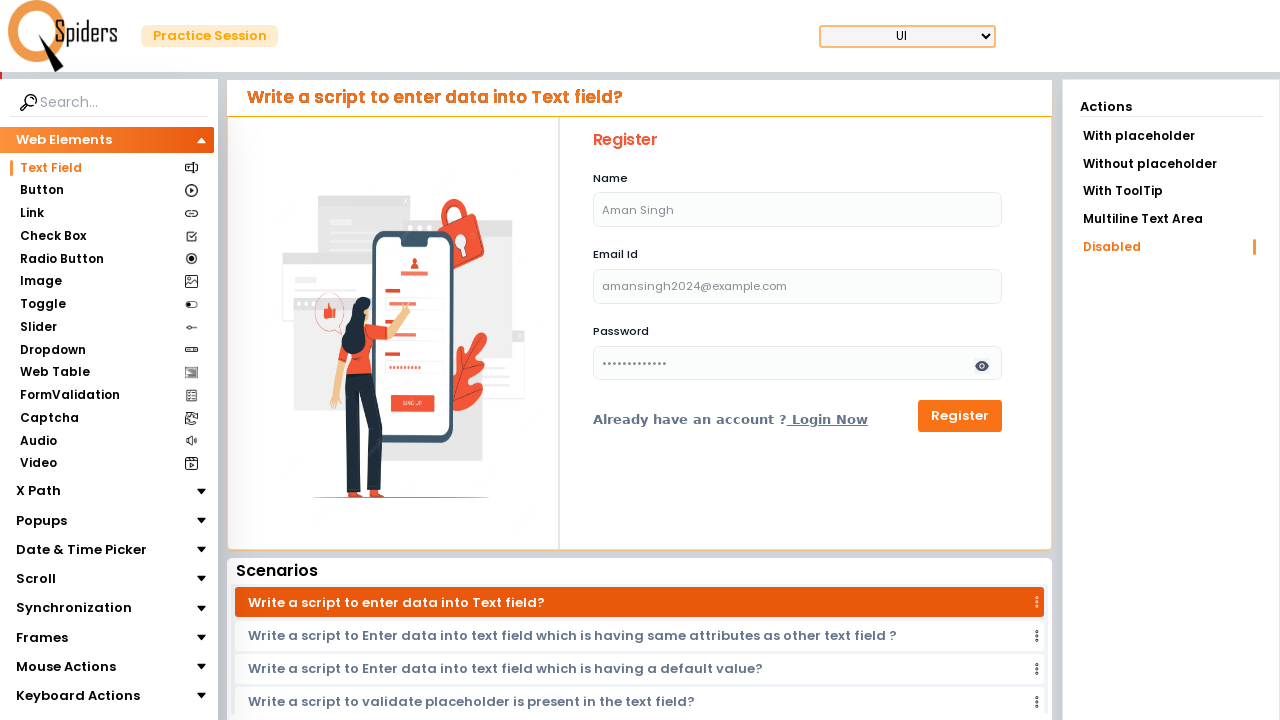

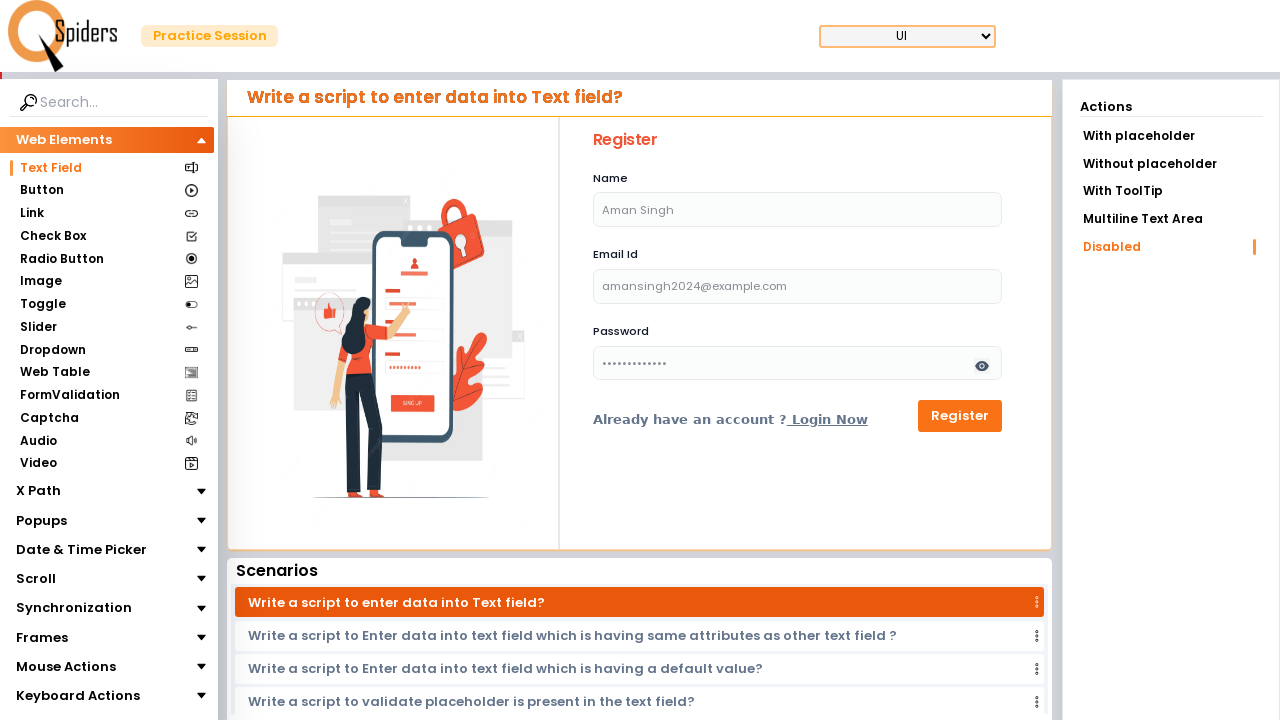